Navigates to the Prothom Alo news website homepage and waits for the page to load

Starting URL: https://www.prothom-alo.com

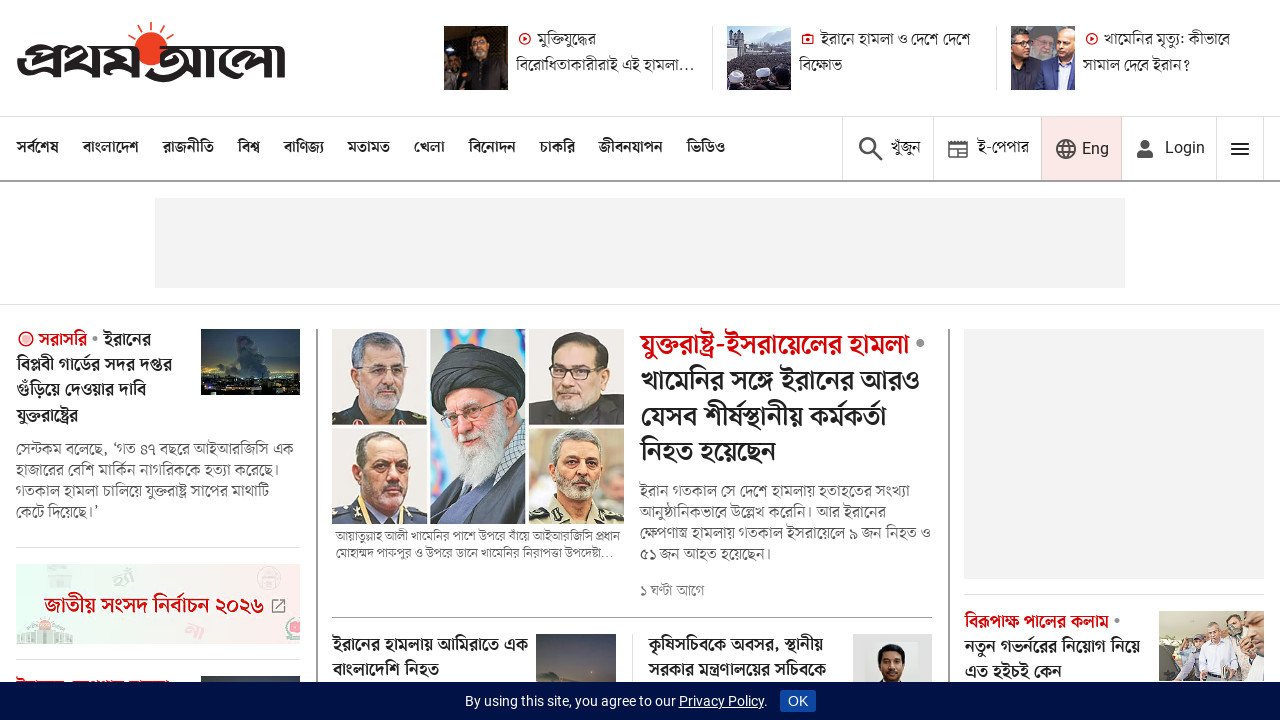

Waited for page to reach domcontentloaded state on Prothom Alo homepage
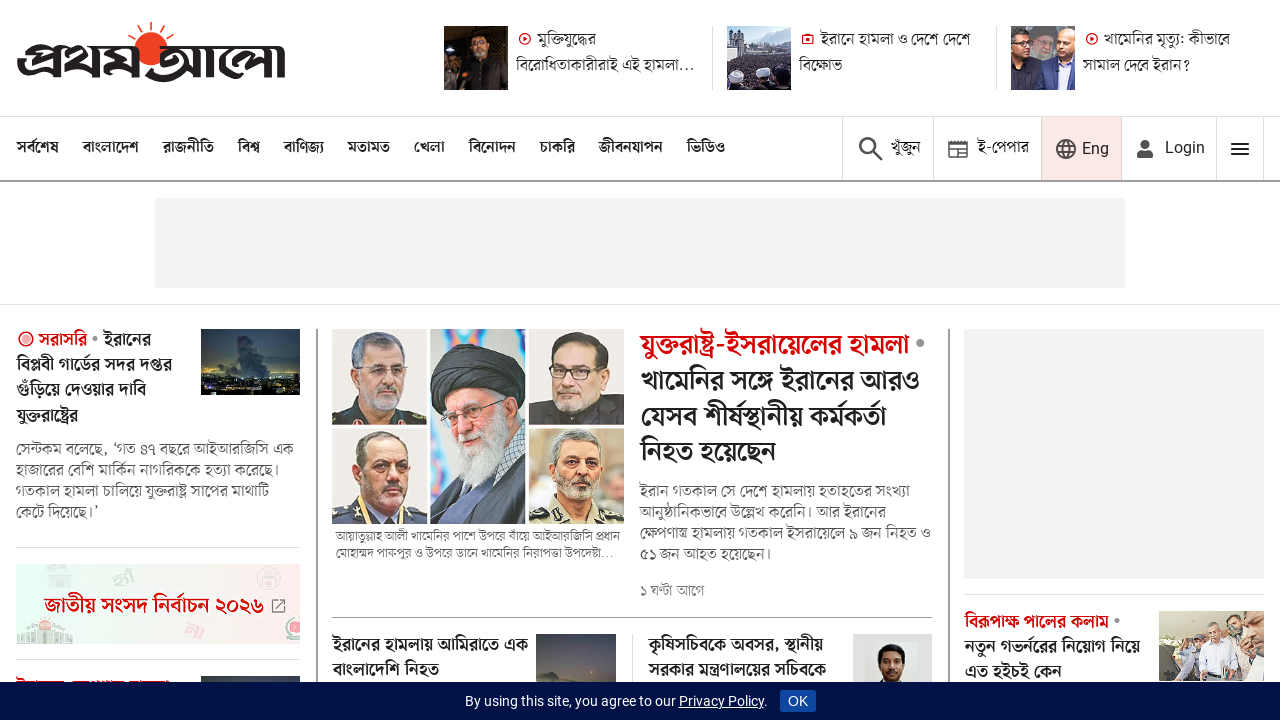

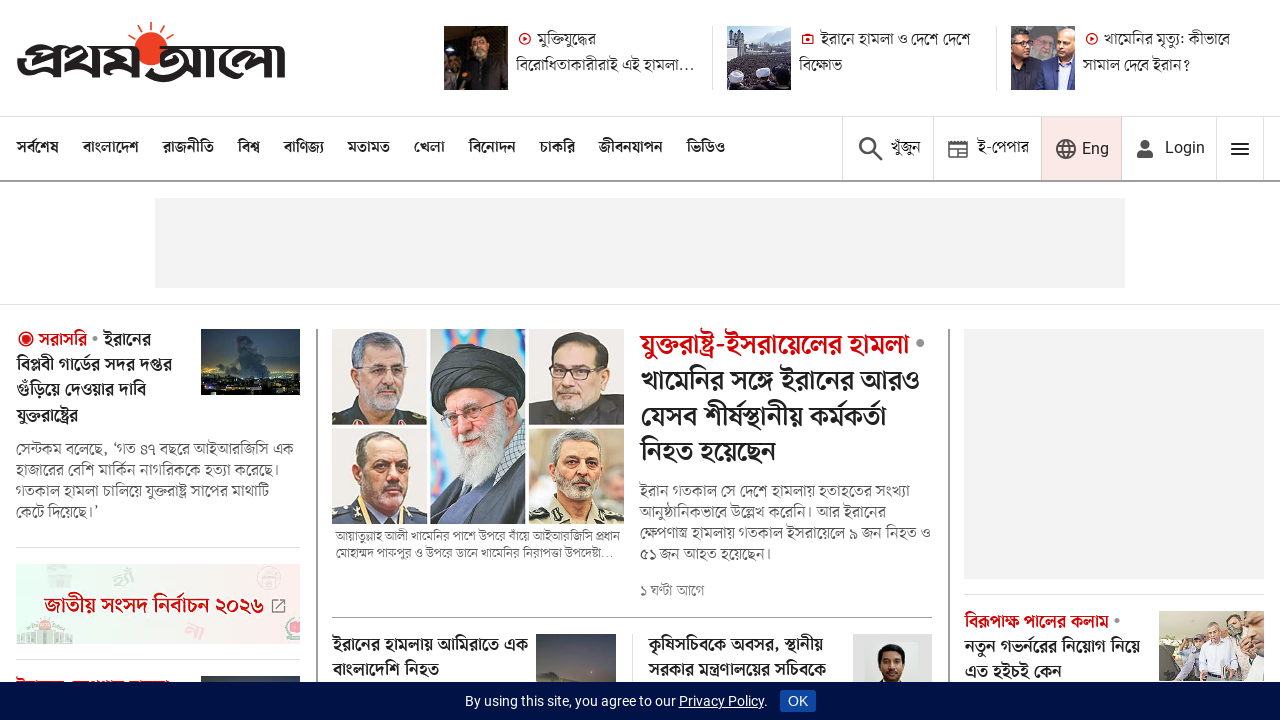